Tests the user registration form by filling out all required fields (name, address, phone, SSN, username, password) and submitting the registration form on ParaBank demo site.

Starting URL: https://parabank.parasoft.com/parabank/register.htm

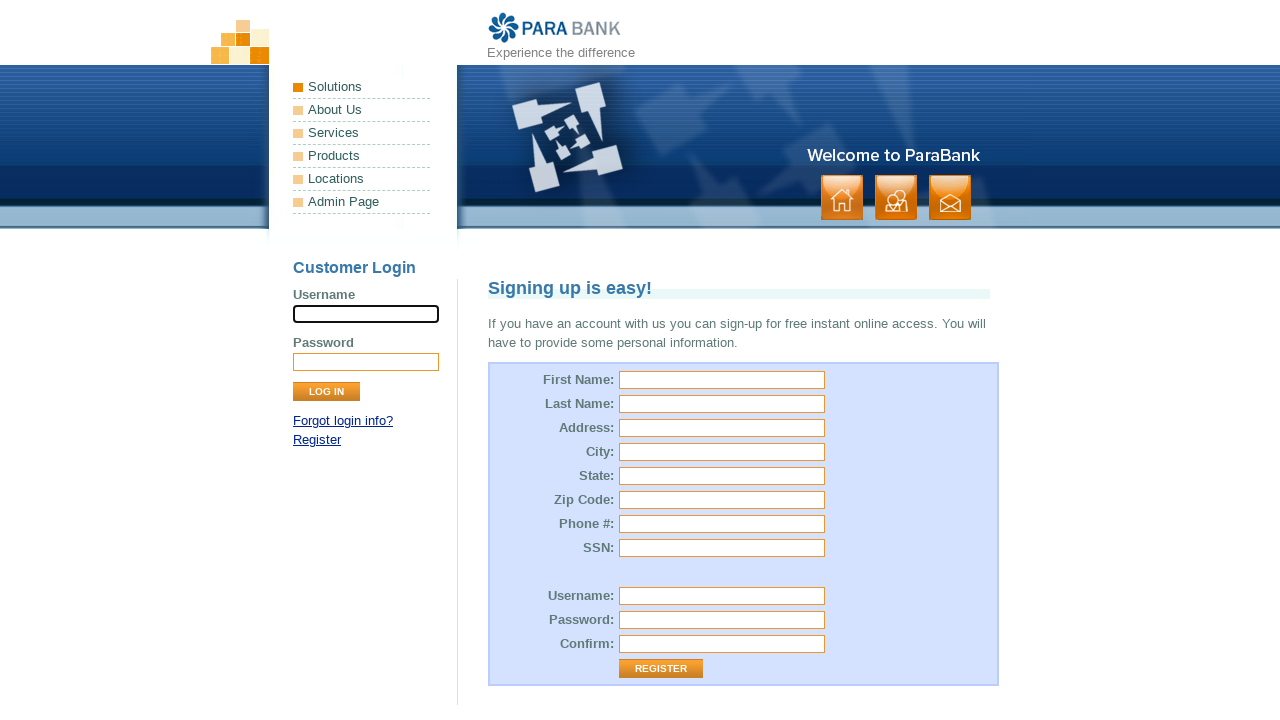

Filled first name field with 'John' on input#customer\.firstName
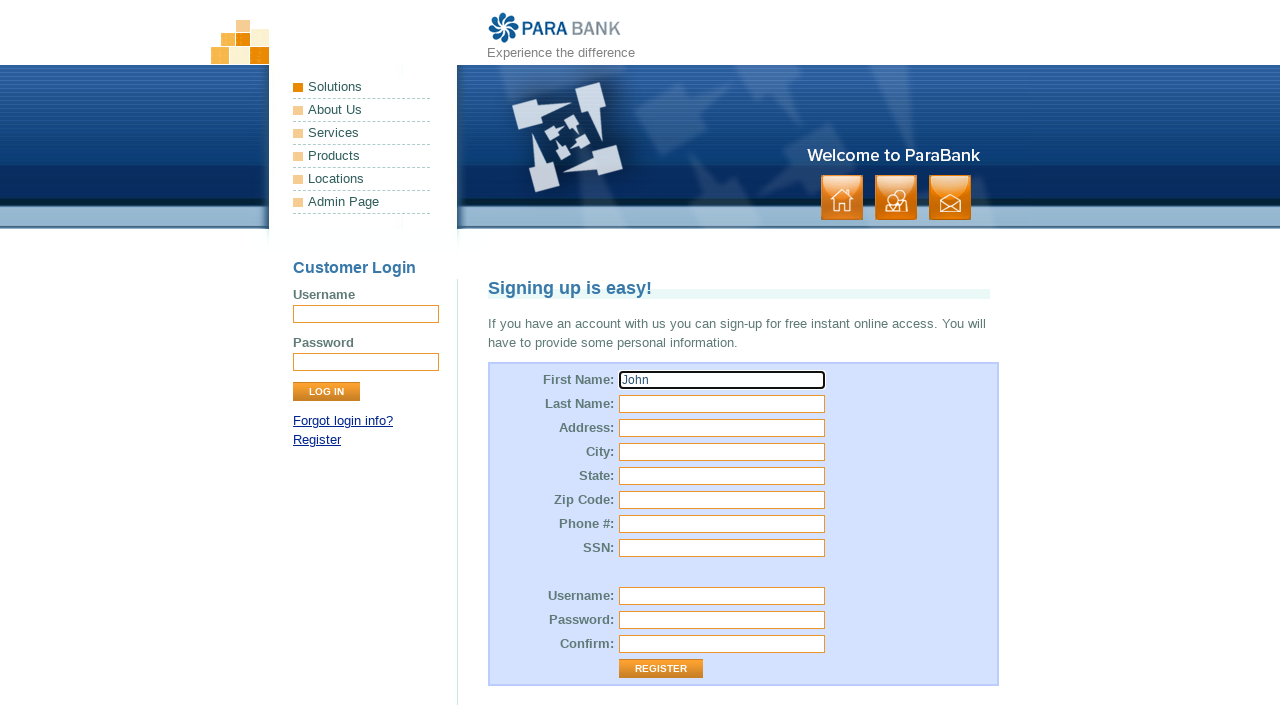

Filled last name field with 'Doe' on input#customer\.lastName
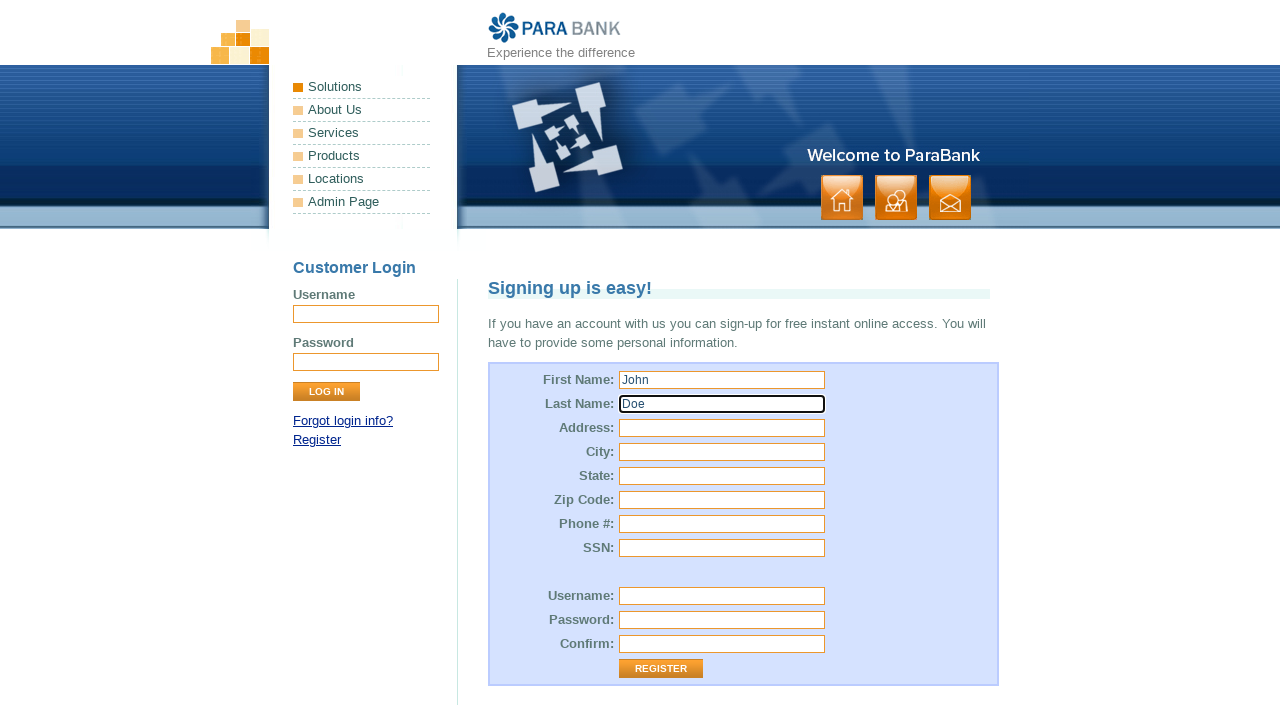

Filled street address field with '24 beker street' on input#customer\.address\.street
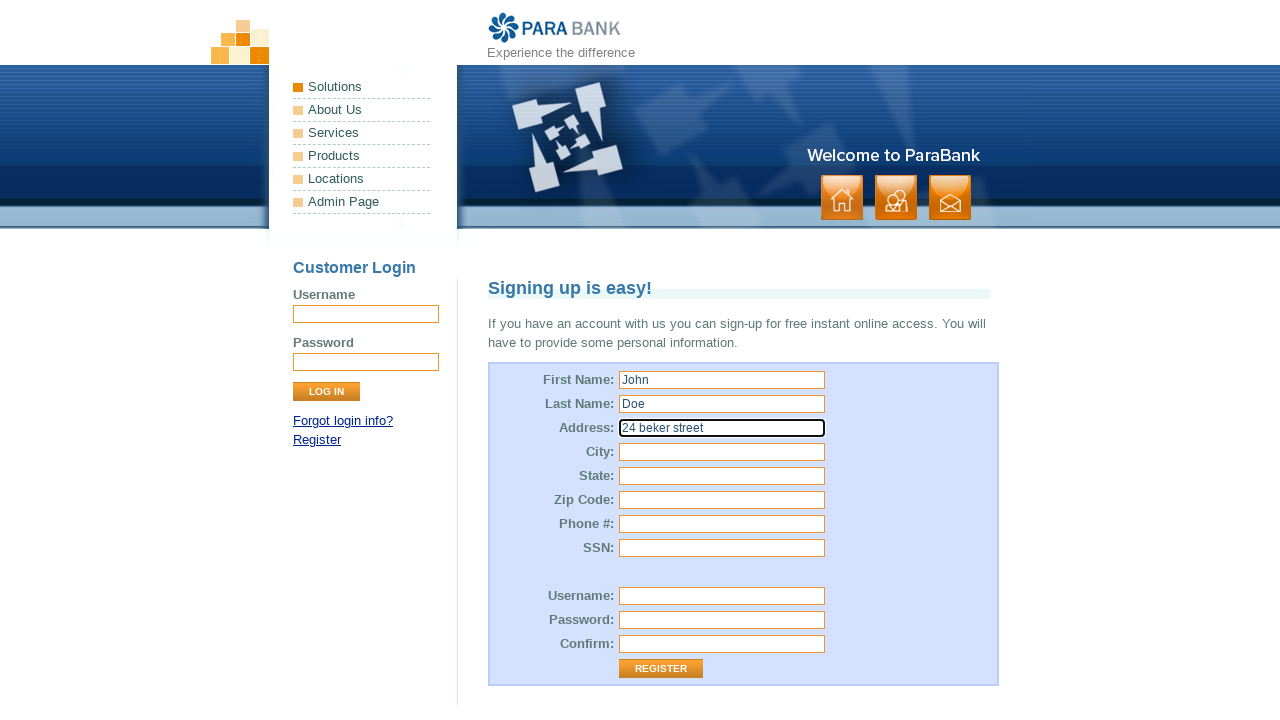

Filled city field with 'Sydney' on input#customer\.address\.city
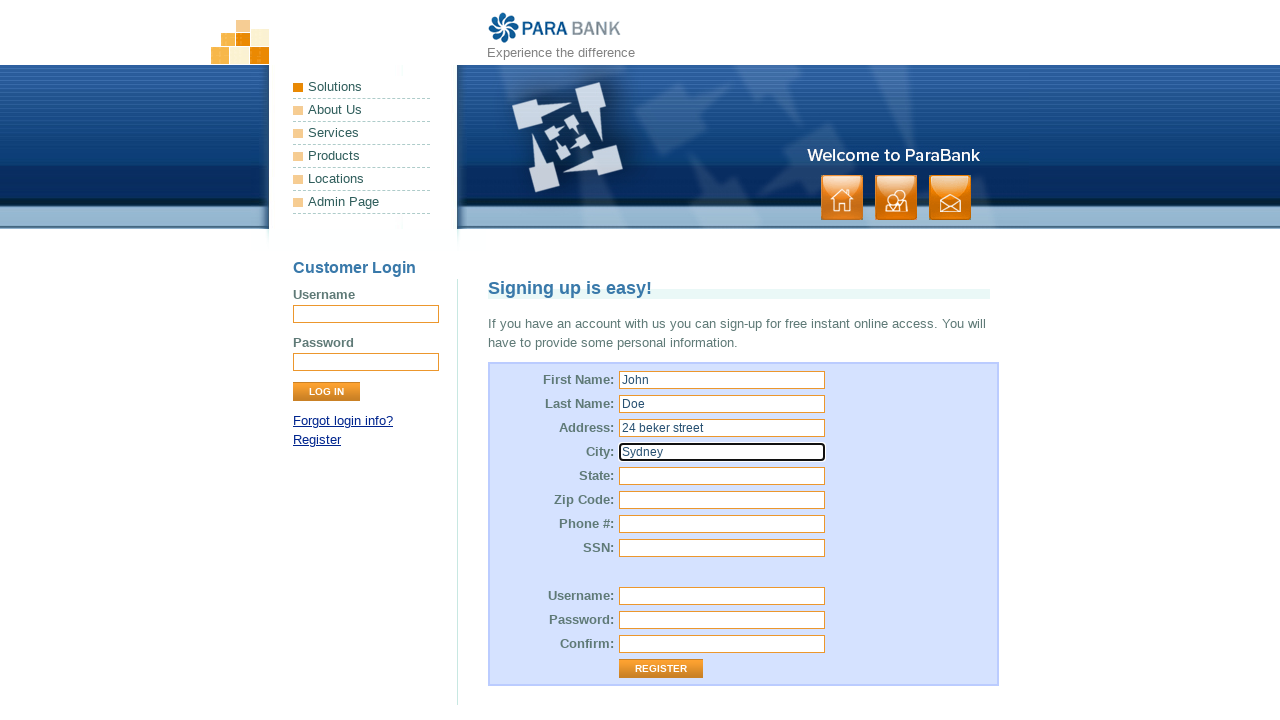

Filled state field with 'NSW' on input#customer\.address\.state
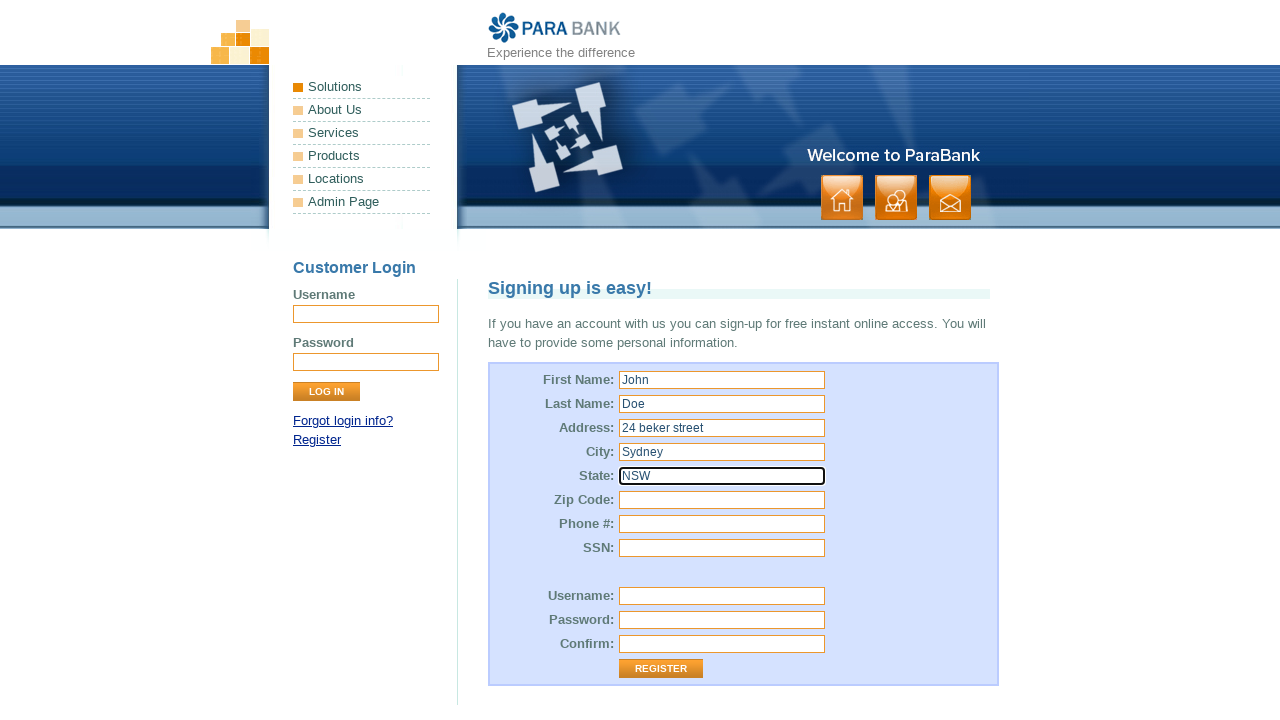

Filled zip code field with '2148' on input#customer\.address\.zipCode
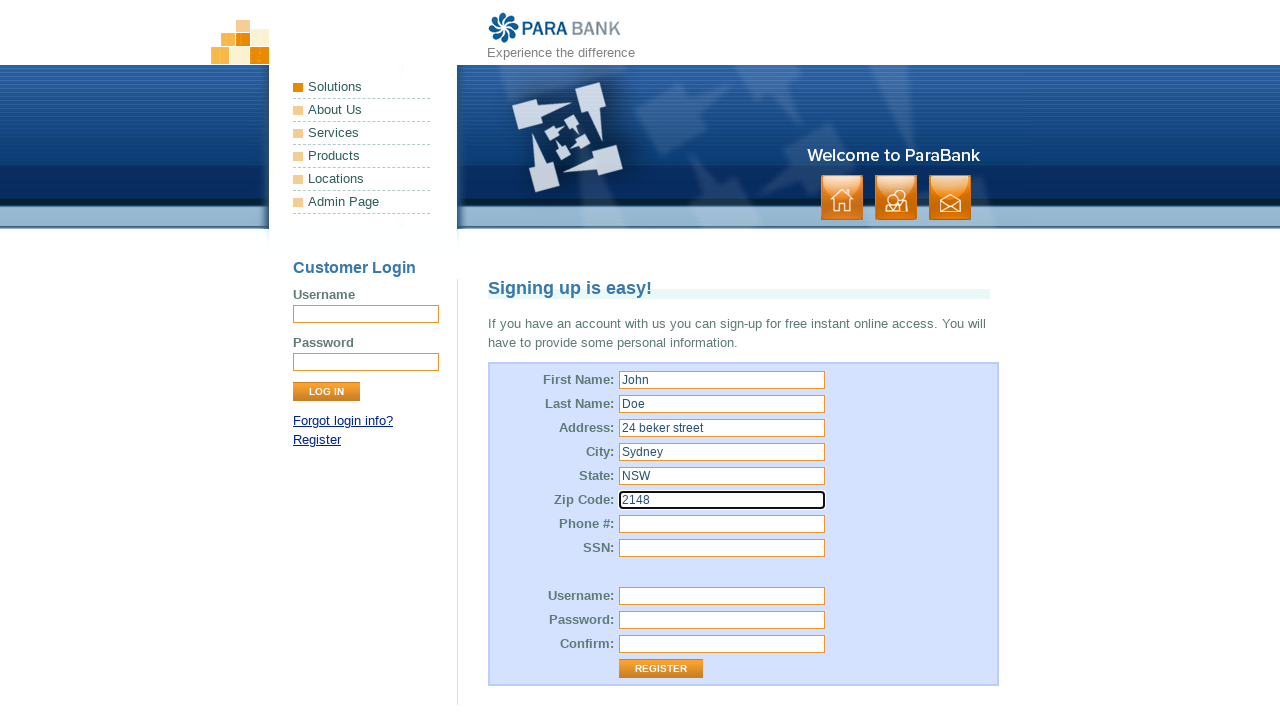

Filled phone number field with '653698' on input#customer\.phoneNumber
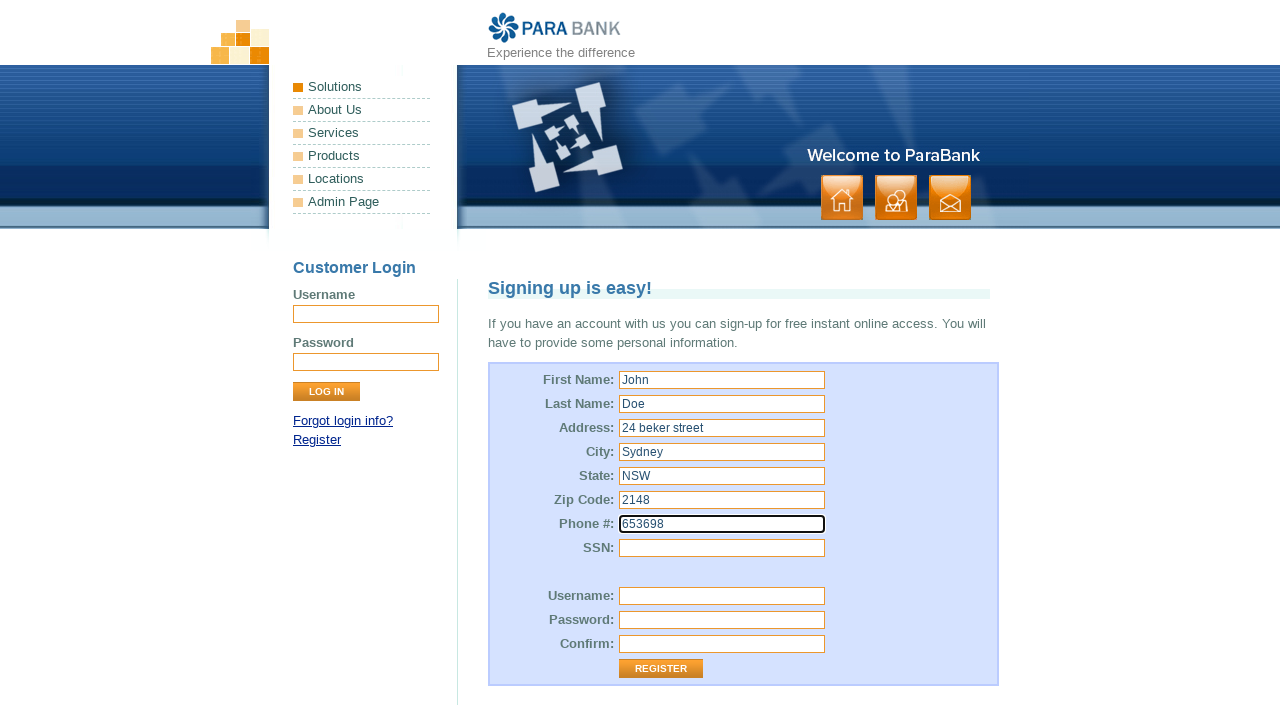

Filled SSN field with '123456' on input#customer\.ssn
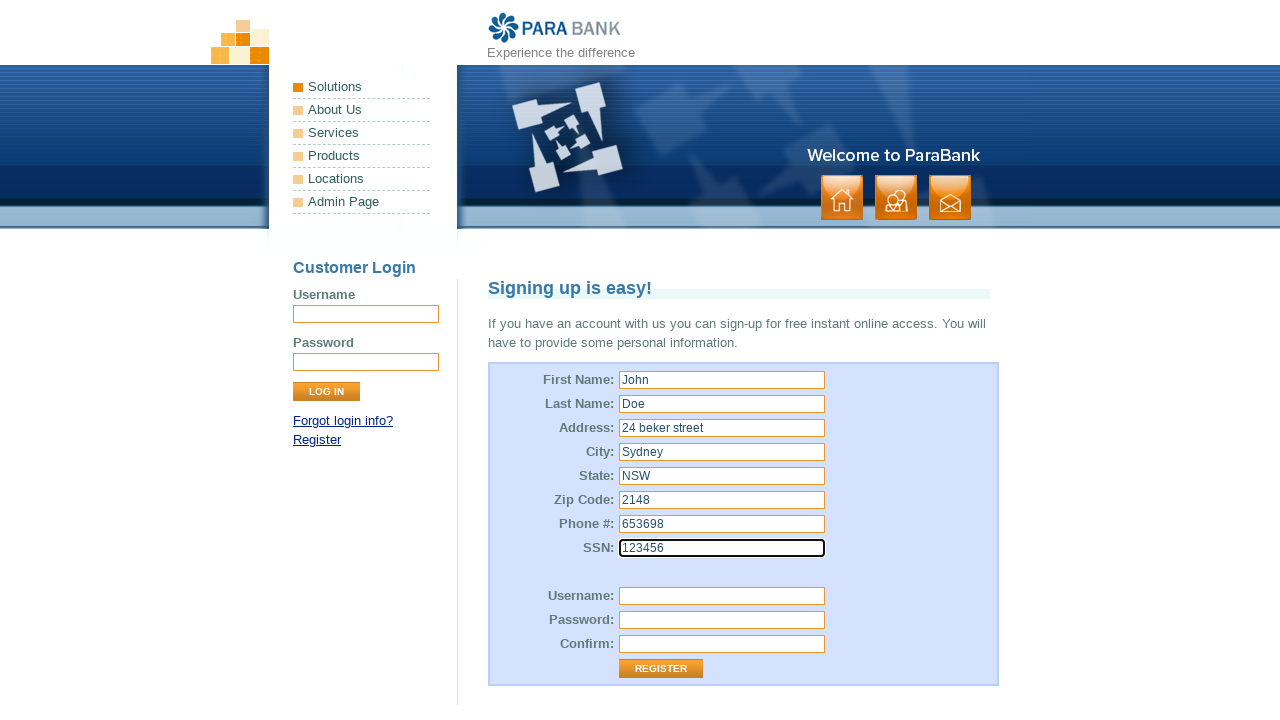

Filled username field with 'John2282' on input#customer\.username
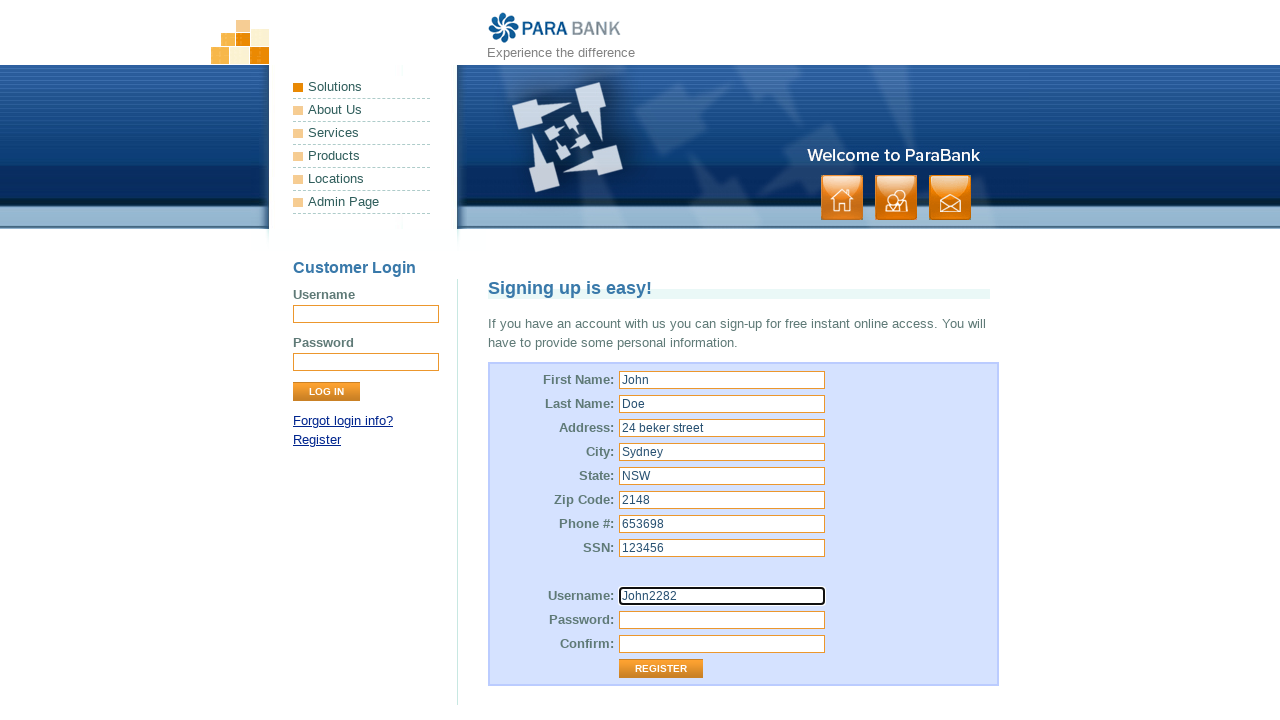

Filled password field with '123456' on input#customer\.password
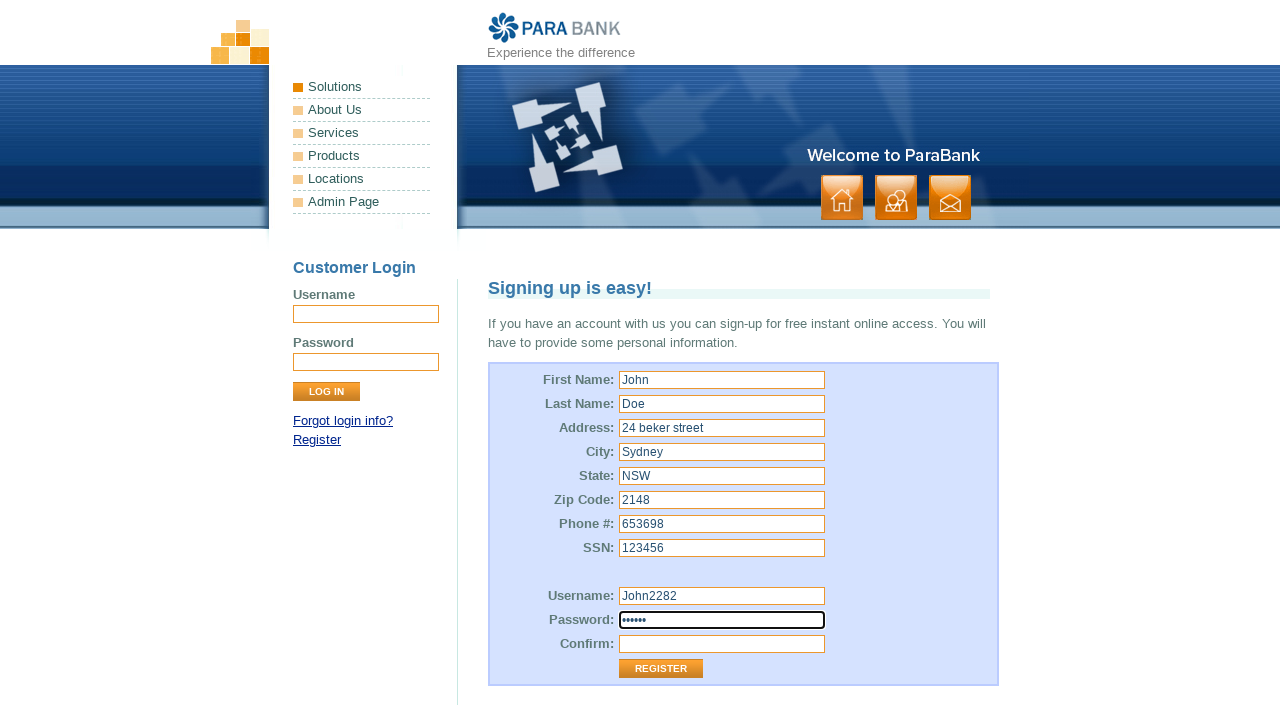

Filled confirm password field with '123456' on input#repeatedPassword
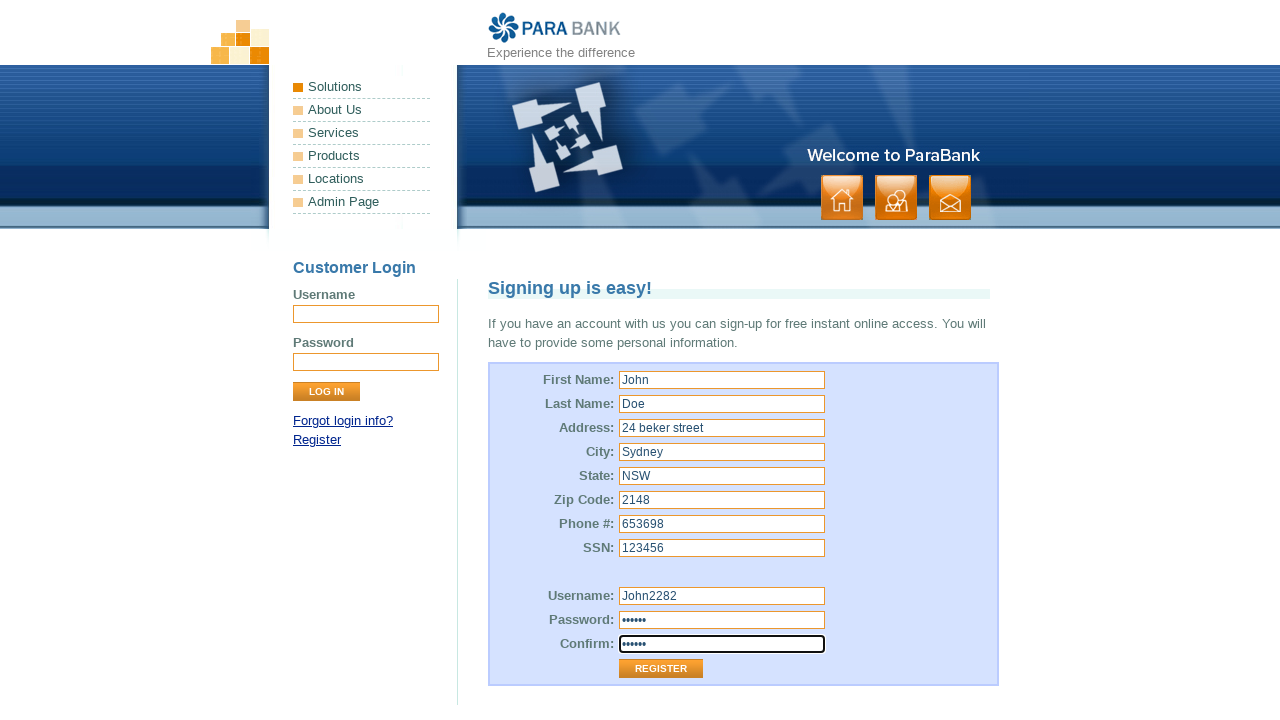

Clicked Register button to submit the form at (661, 669) on input[value='Register']
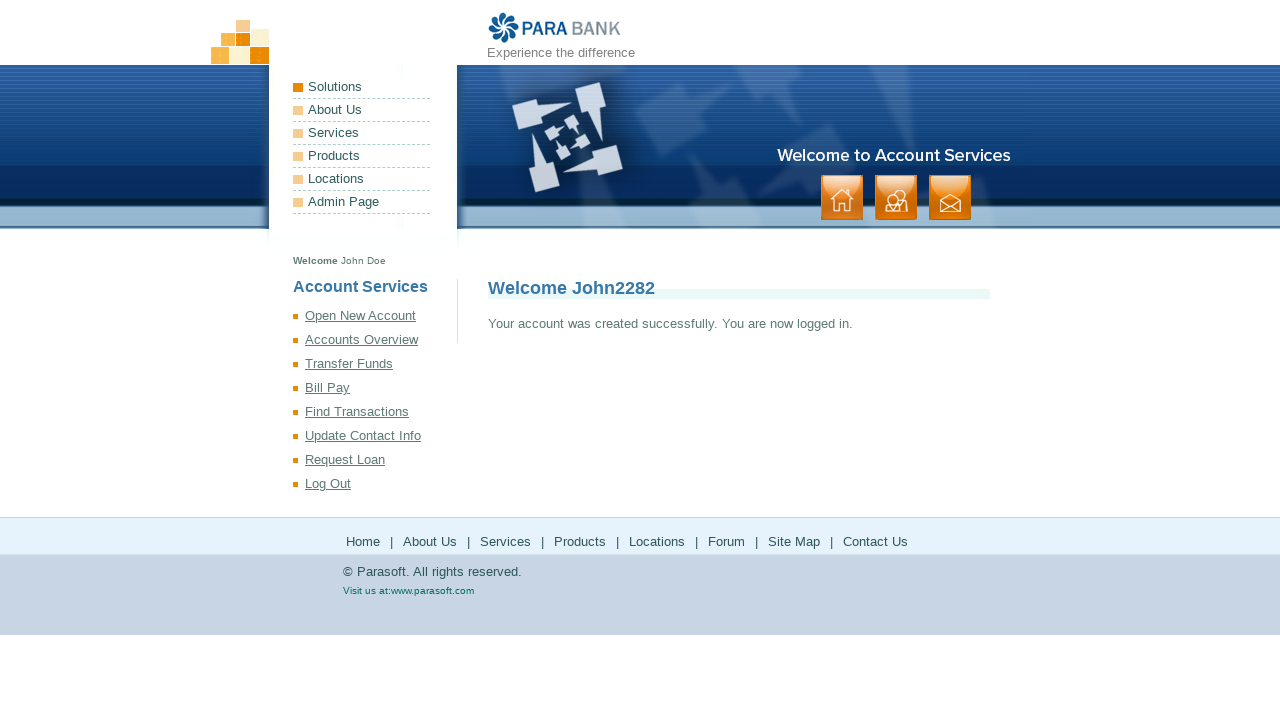

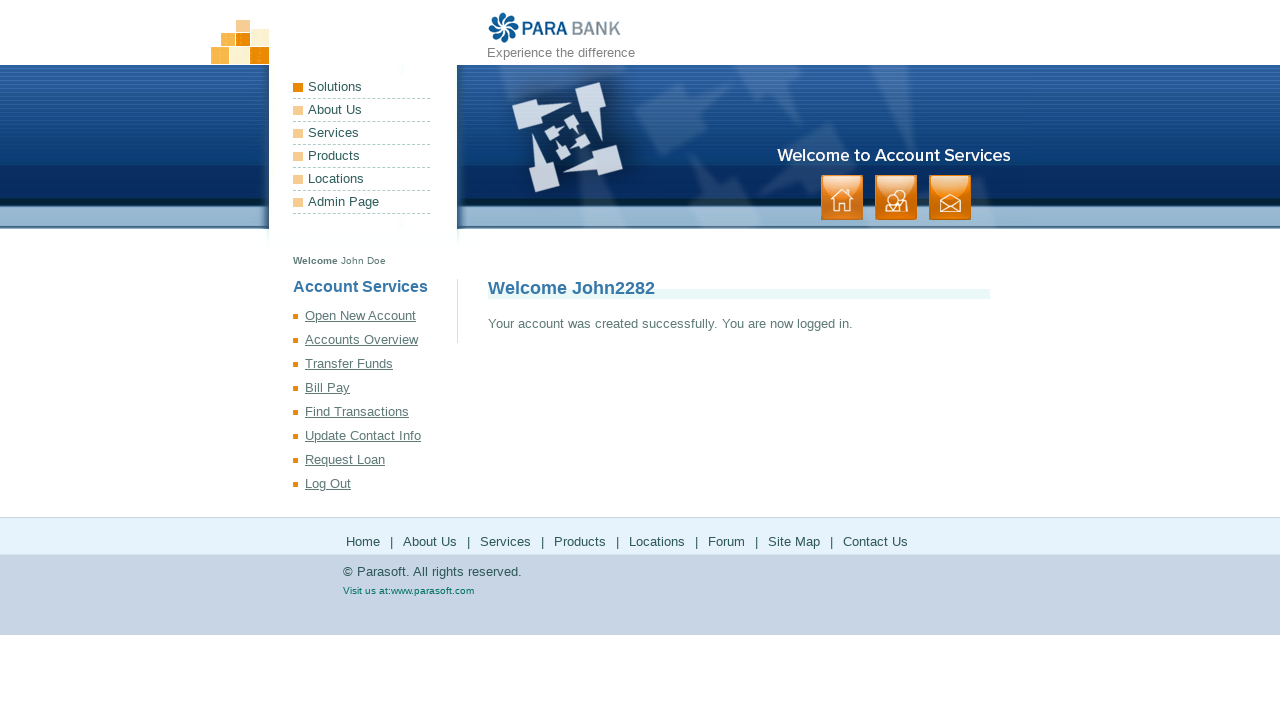